Tests window handling functionality by opening a new window, switching to it to fill a form field, then switching back to the parent window to fill another field

Starting URL: https://www.hyrtutorials.com/p/window-handles-practice.html

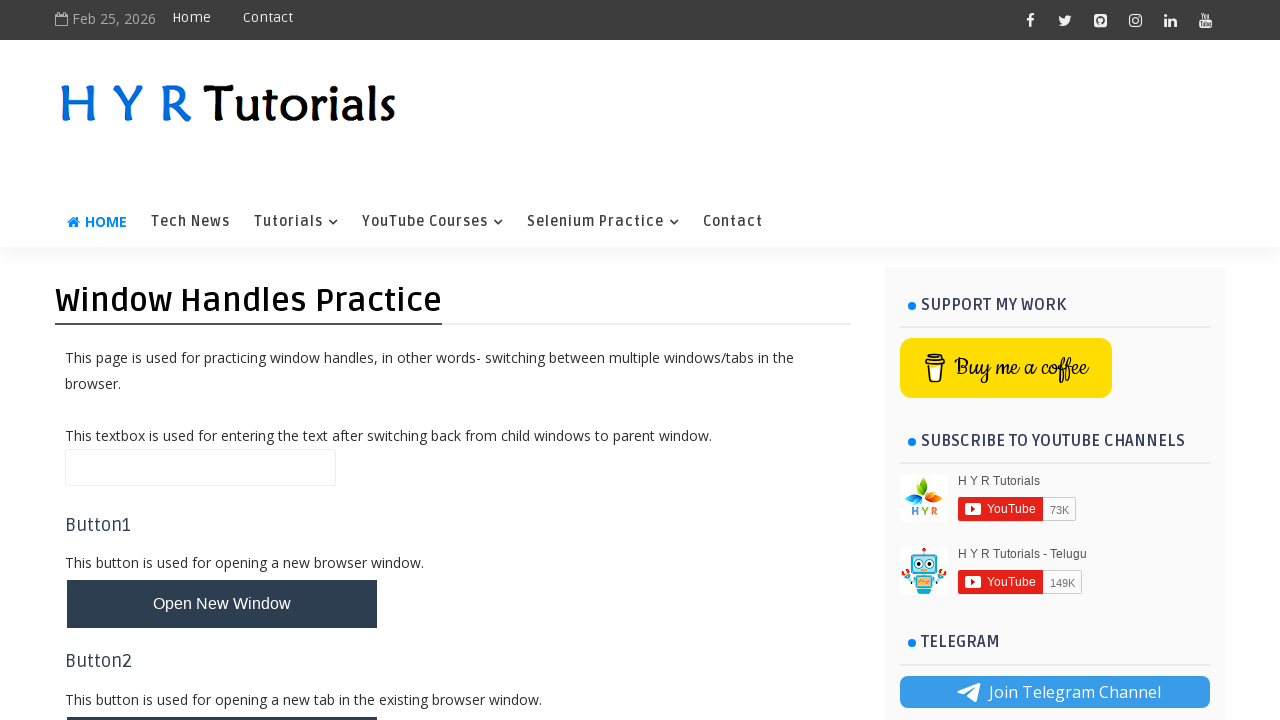

Clicked button to open new window at (222, 604) on #newWindowBtn
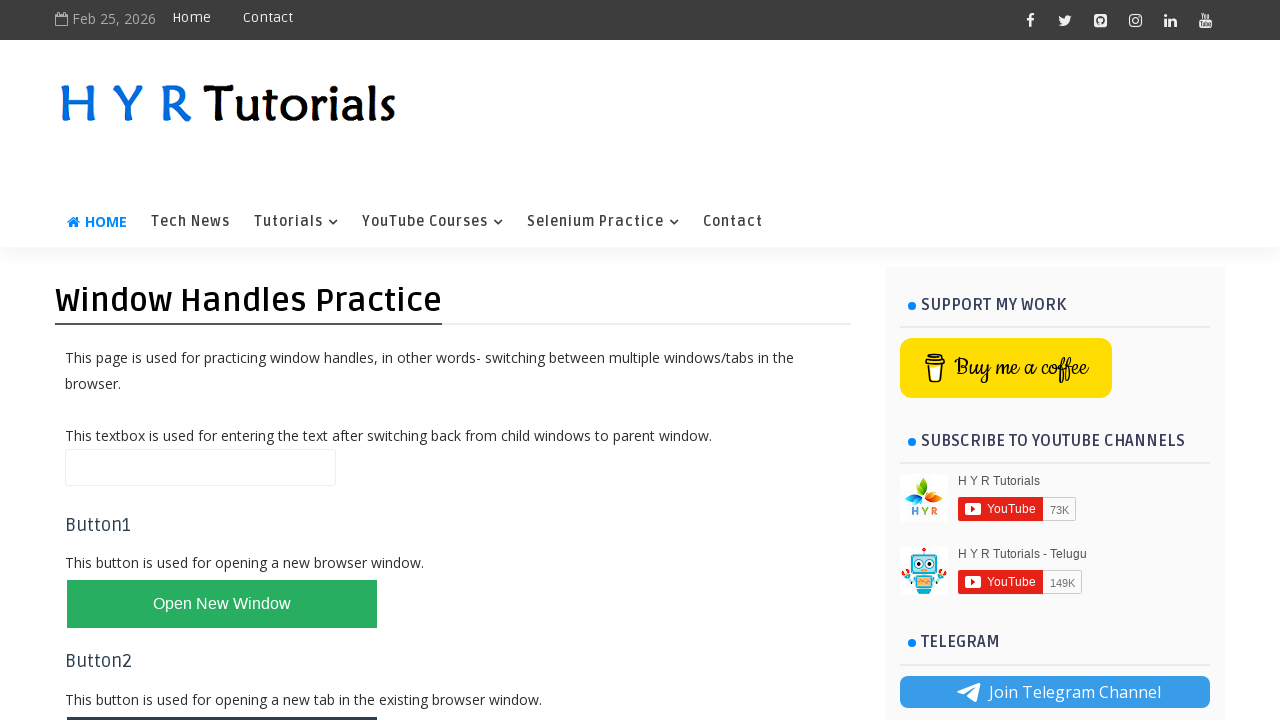

Waited for new window to open
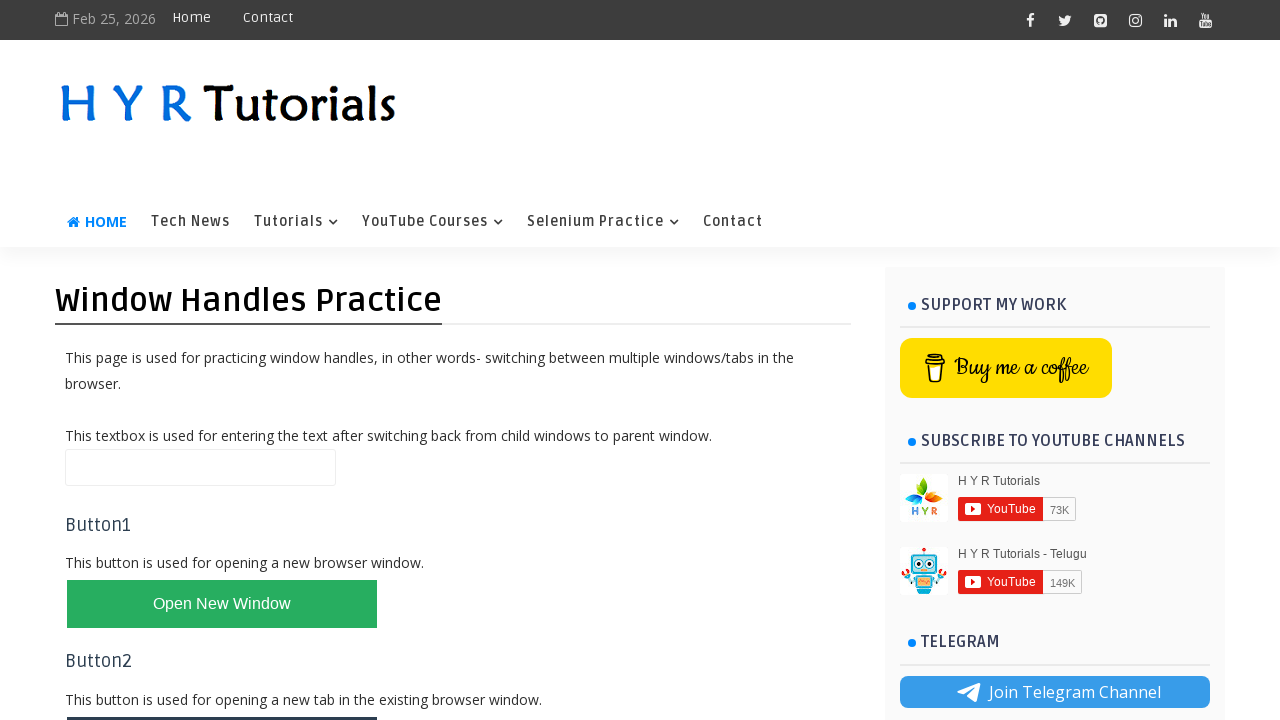

Retrieved all open pages/windows
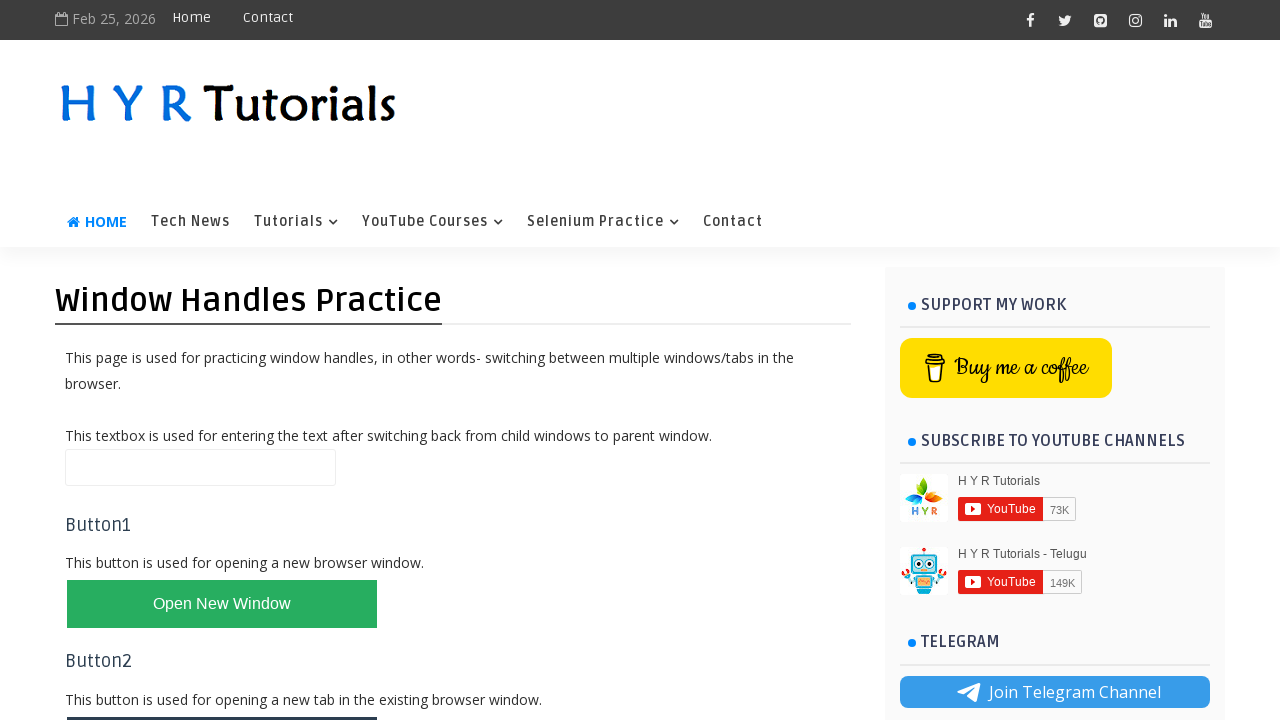

Switched to new window
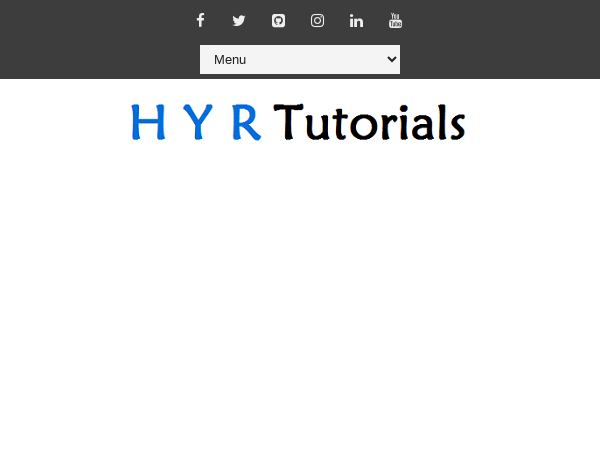

Filled first name field in new window with 'TestFirstName' on #firstName
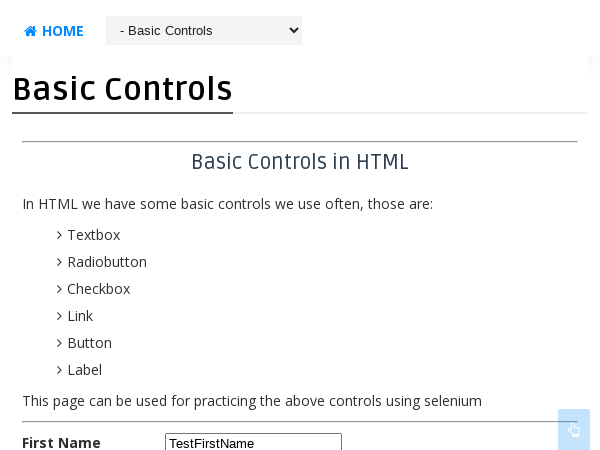

Switched back to original window and filled name field with 'TestMainWindowName' on //input[@id='name']
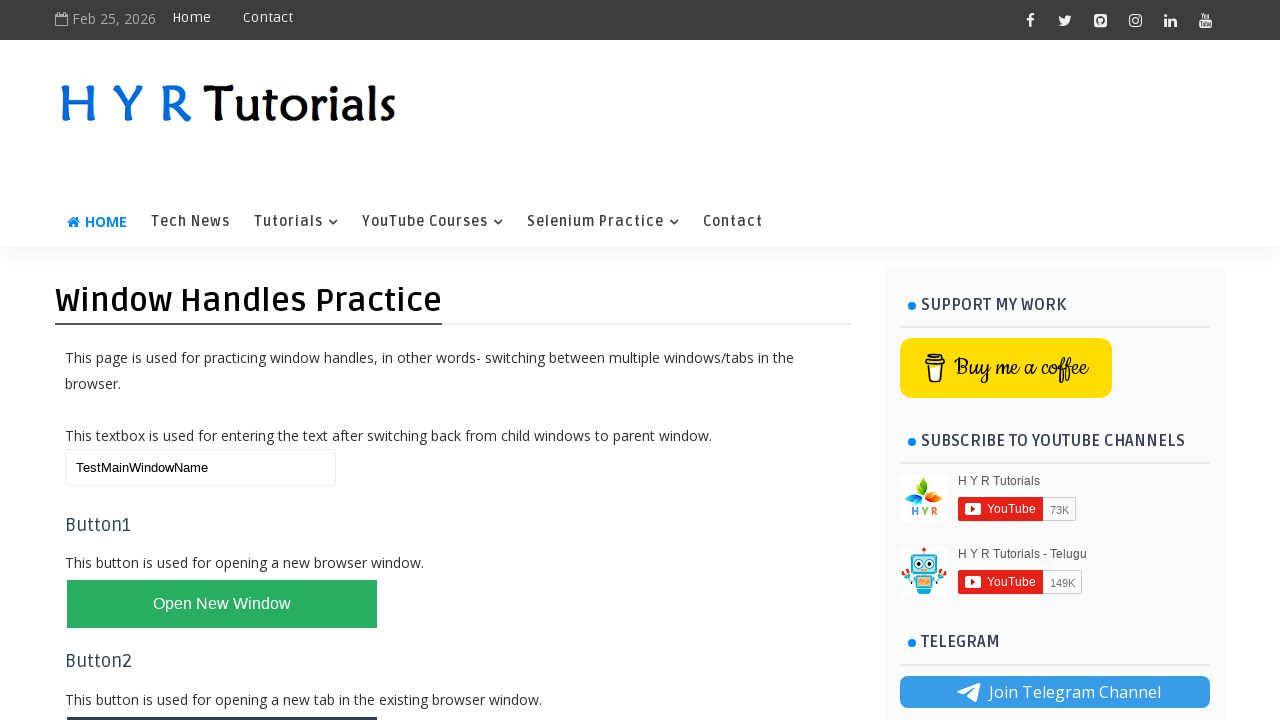

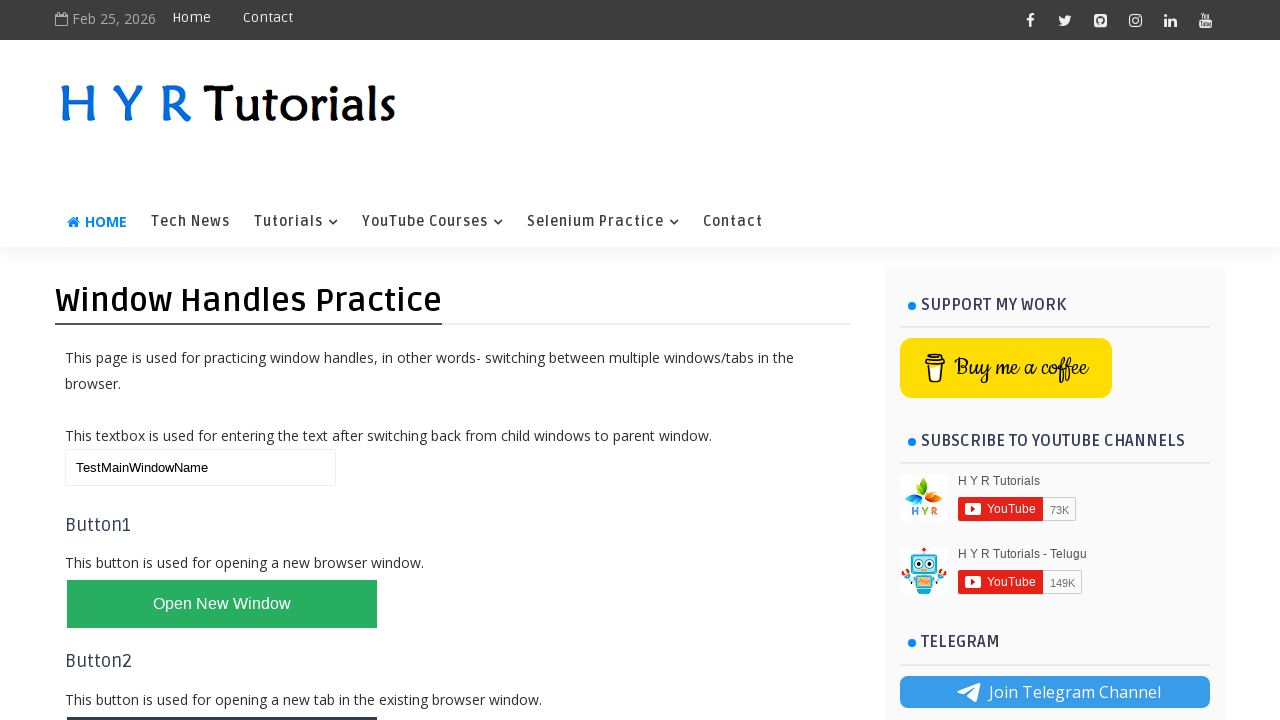